Tests login form error icon functionality by clicking login with empty fields and then clicking the error dismiss icon

Starting URL: https://www.saucedemo.com/

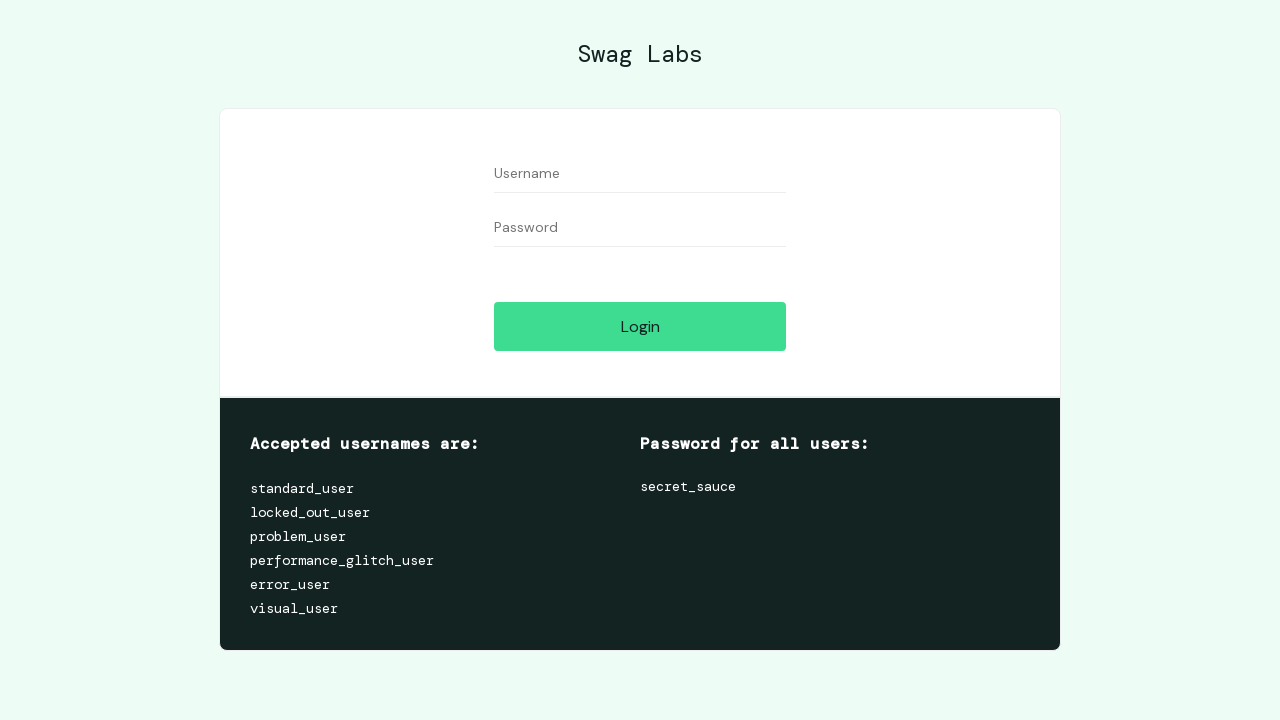

Clicked login button without entering credentials at (640, 326) on #login-button
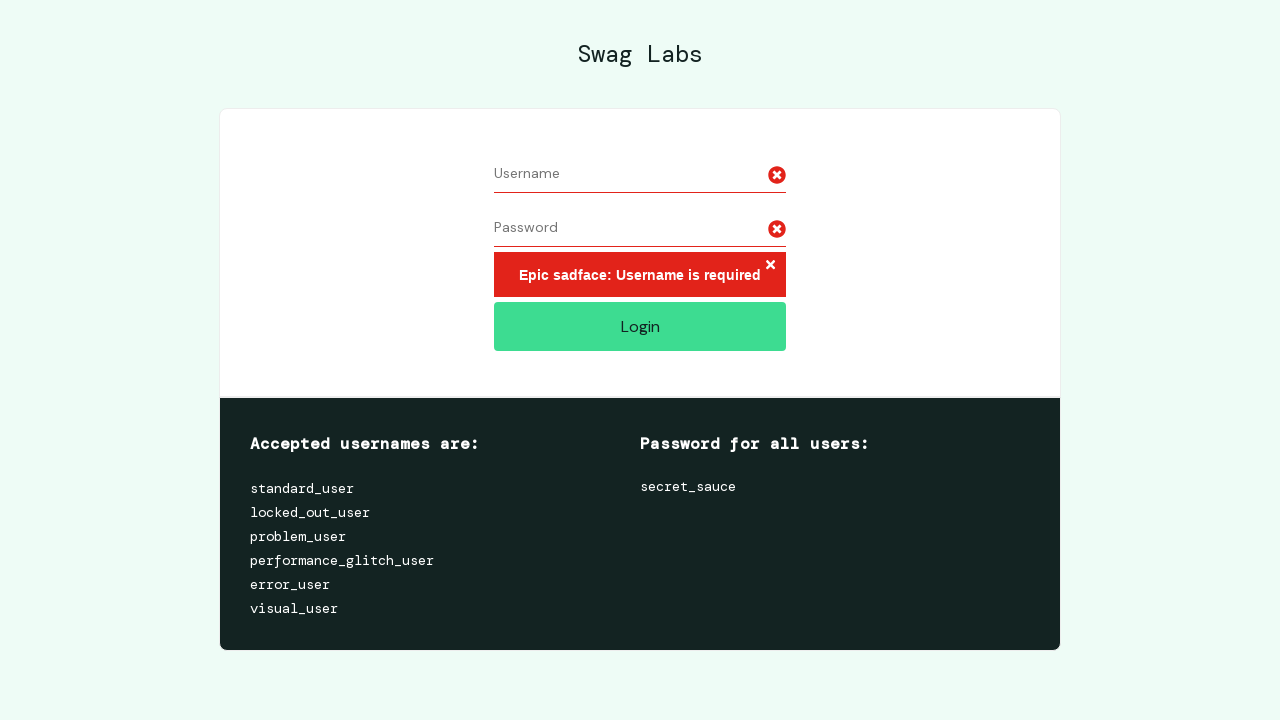

Error message appeared on login form
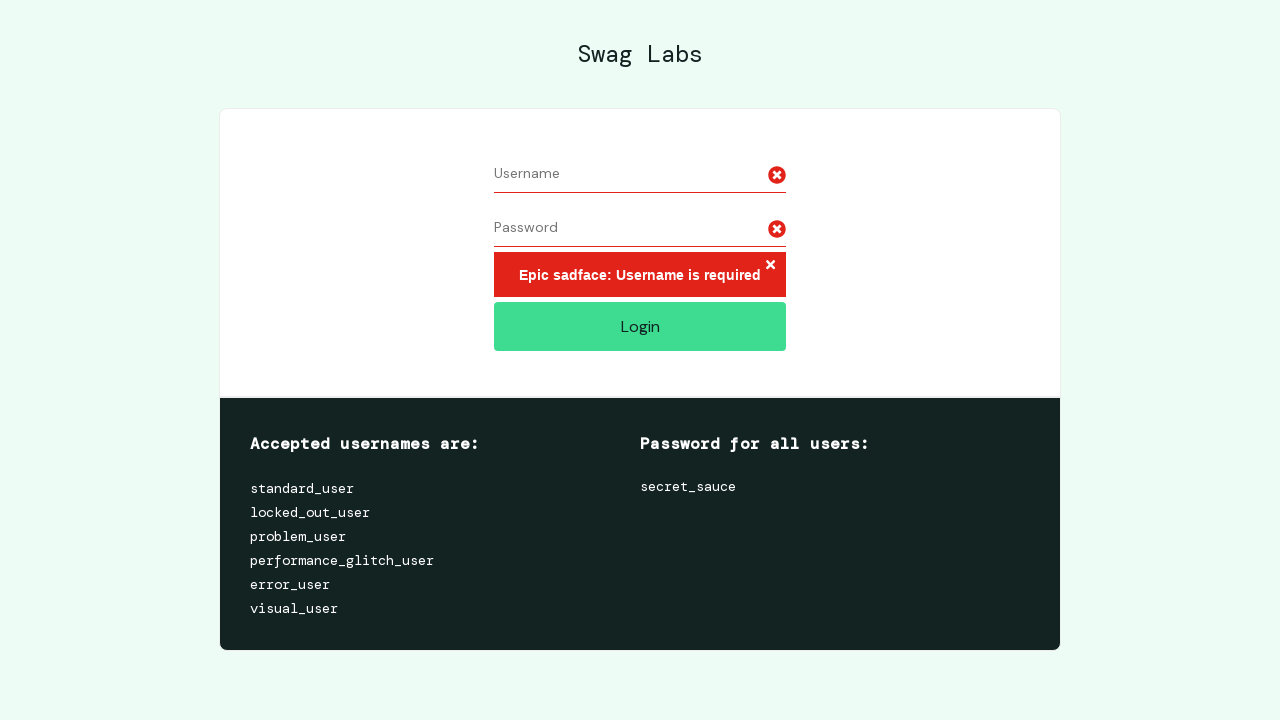

Clicked error dismiss icon to close error message at (770, 266) on h3[data-test='error'] button
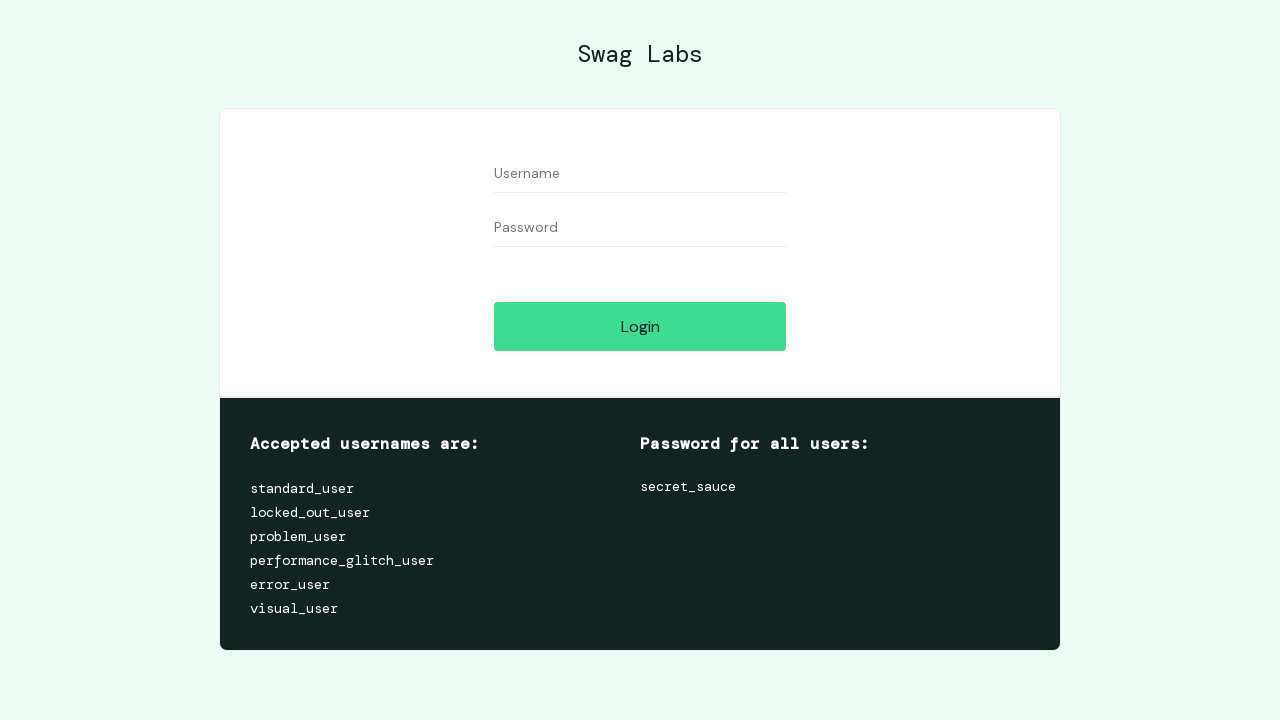

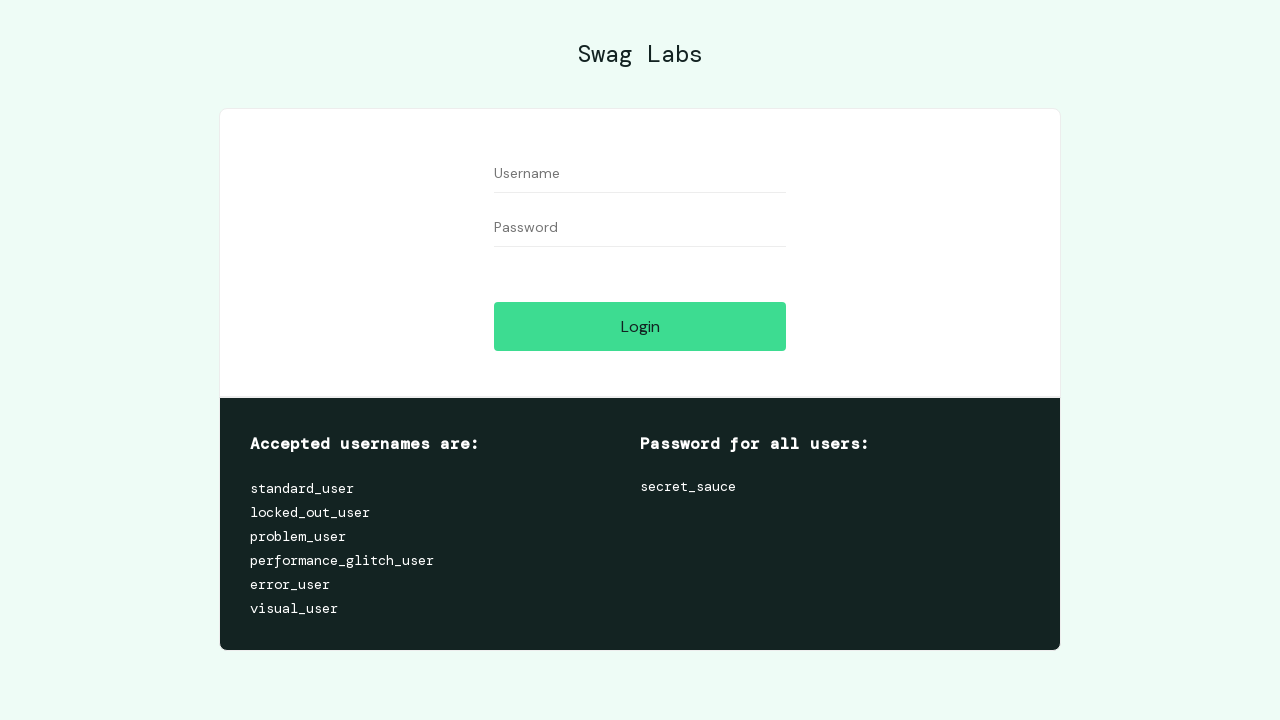